Tests jQuery UI autocomplete functionality by typing a character, waiting for suggestions, selecting "JavaScript" from the dropdown if available, and verifying the selection

Starting URL: https://jqueryui.com/autocomplete/

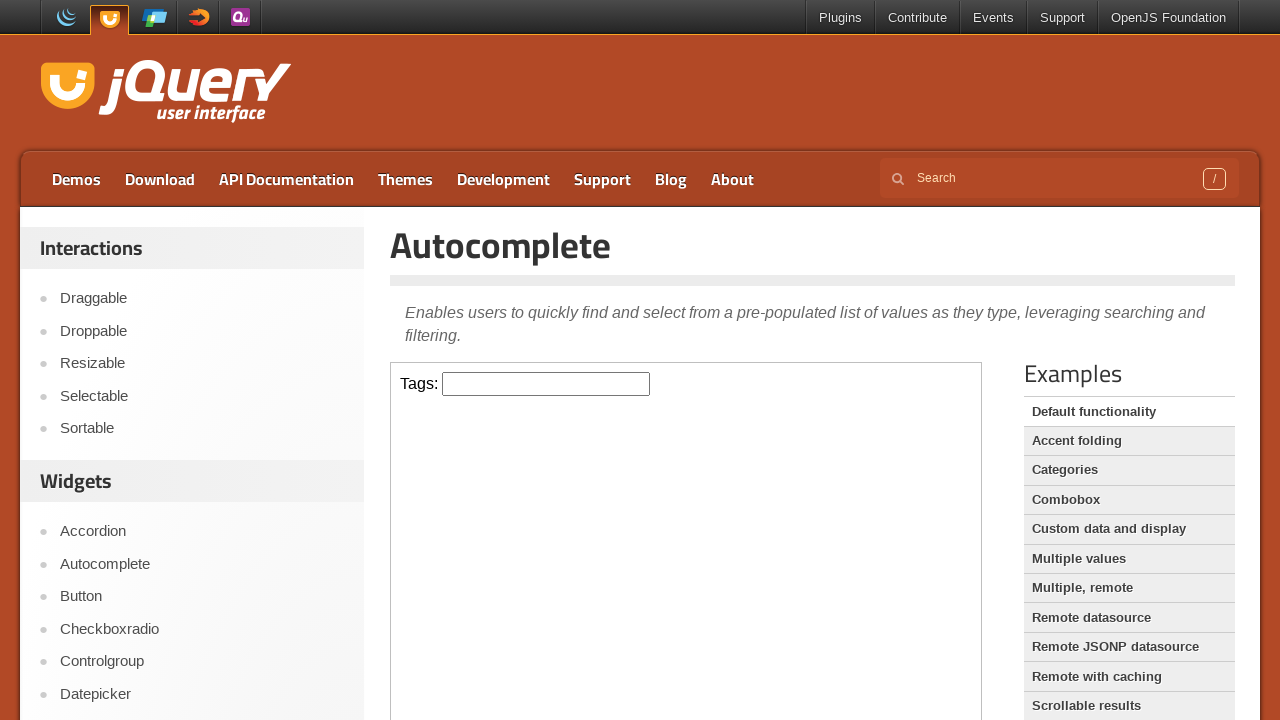

Located demo iframe
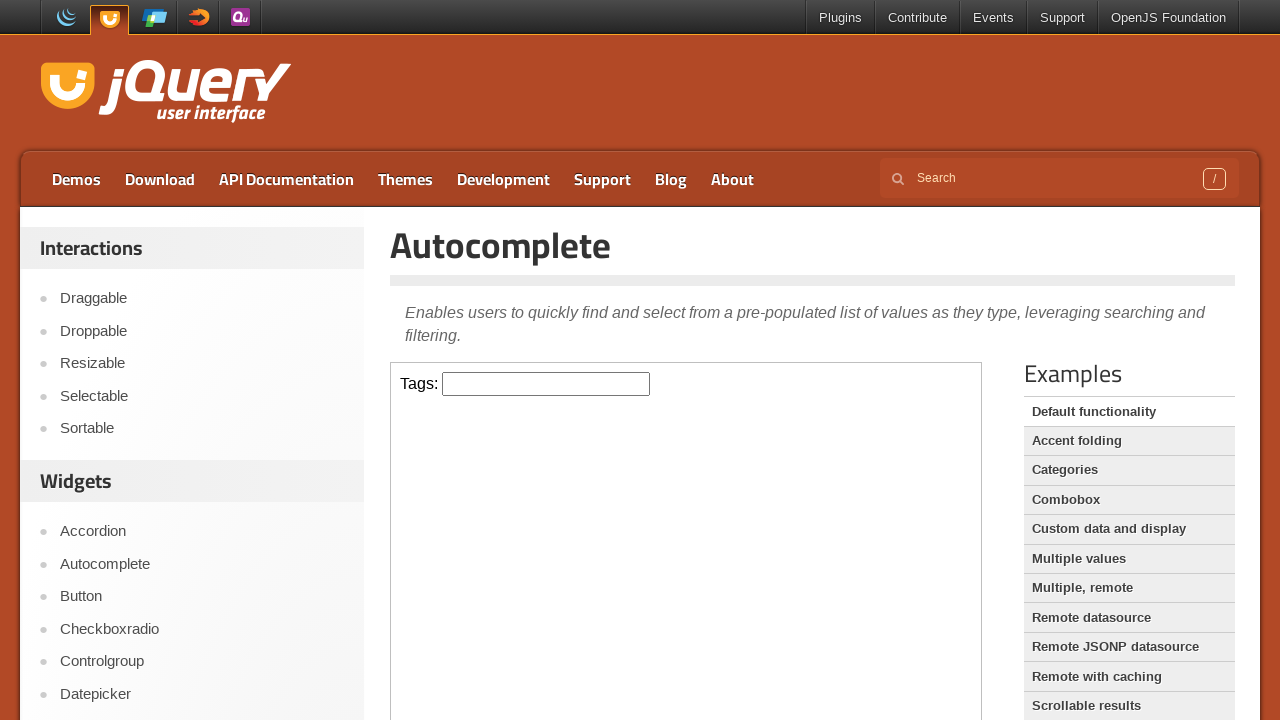

Typed 'a' in the autocomplete input field on .demo-frame >> internal:control=enter-frame >> #tags
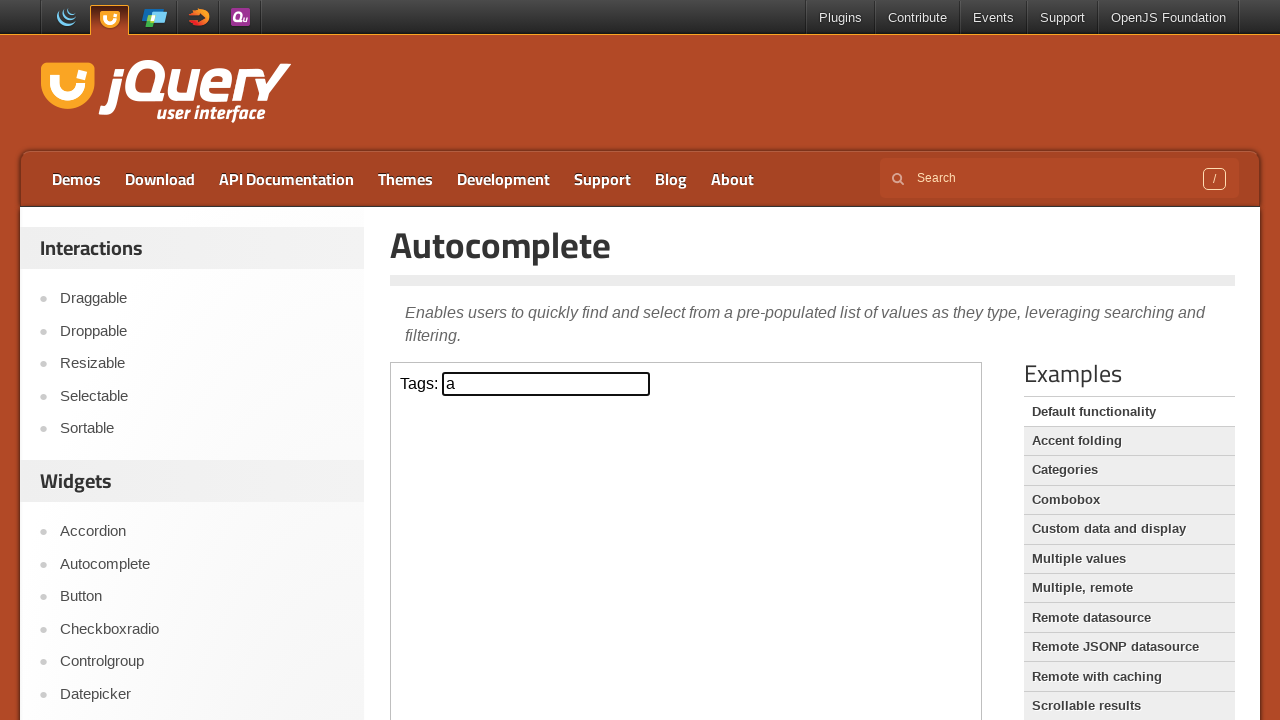

Autocomplete suggestions dropdown appeared
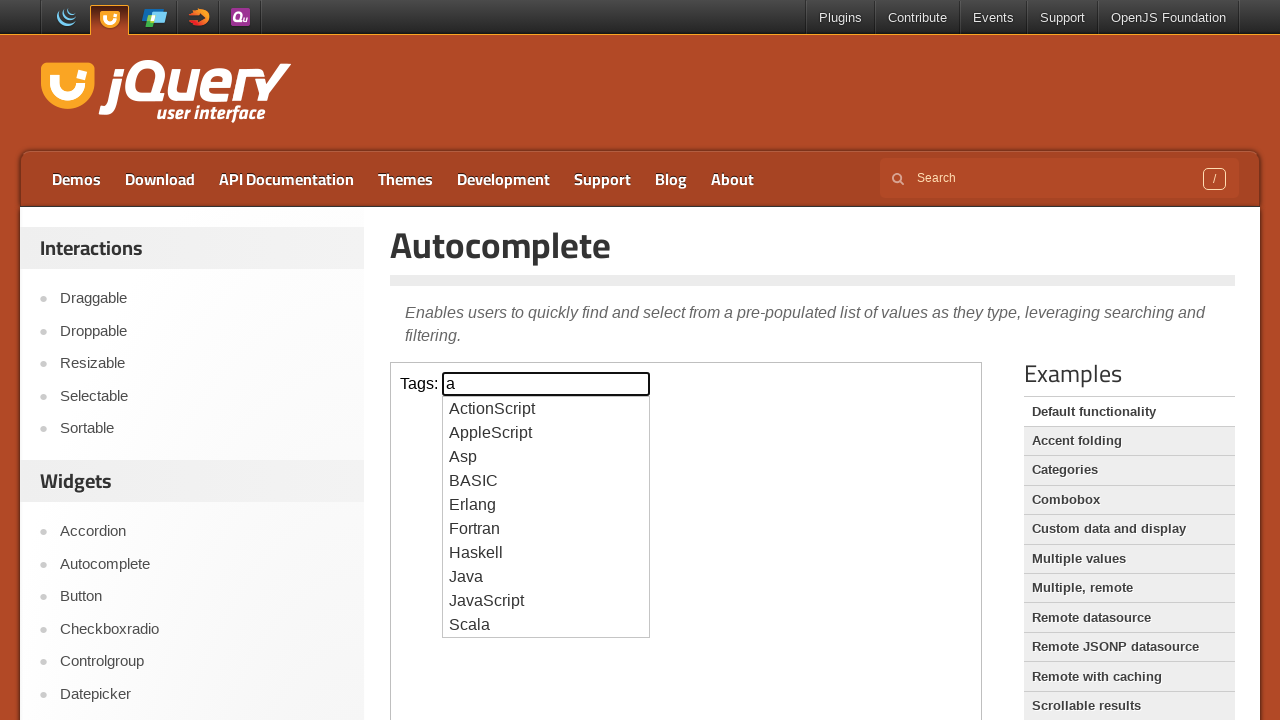

Retrieved all autocomplete suggestion elements
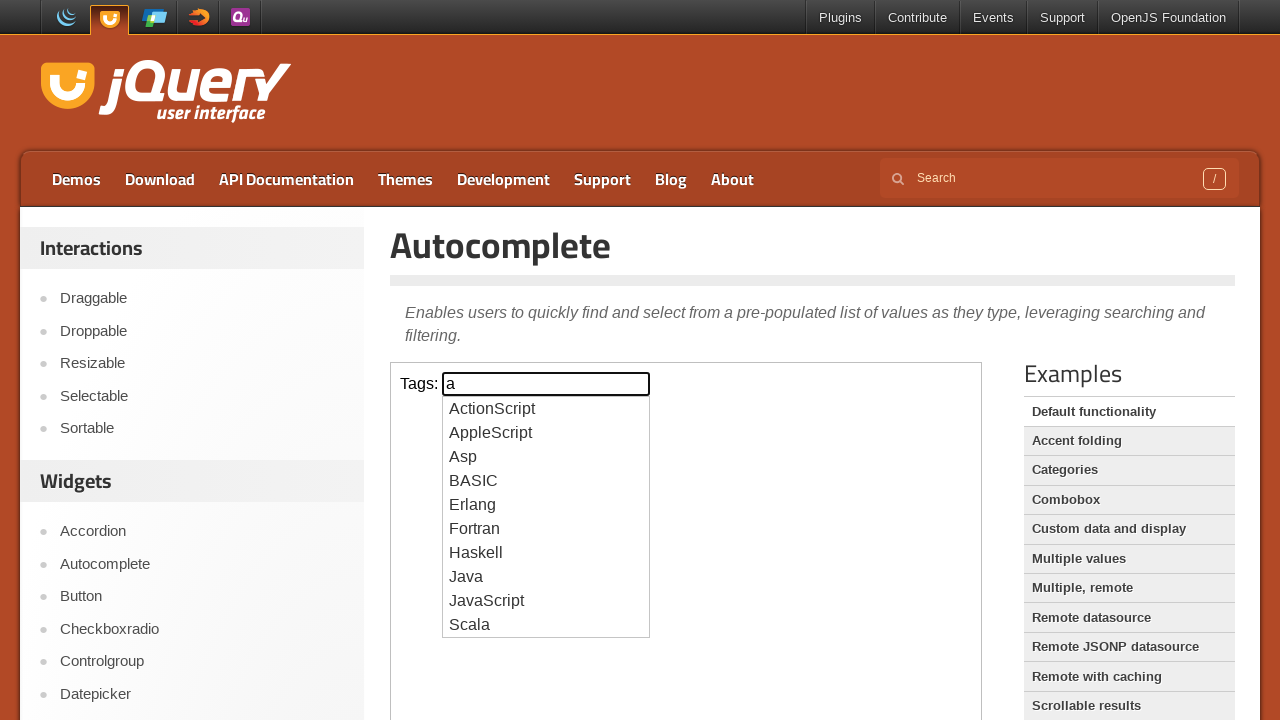

Found and clicked 'JavaScript' from autocomplete suggestions at (546, 601) on .demo-frame >> internal:control=enter-frame >> .ui-menu-item >> nth=8
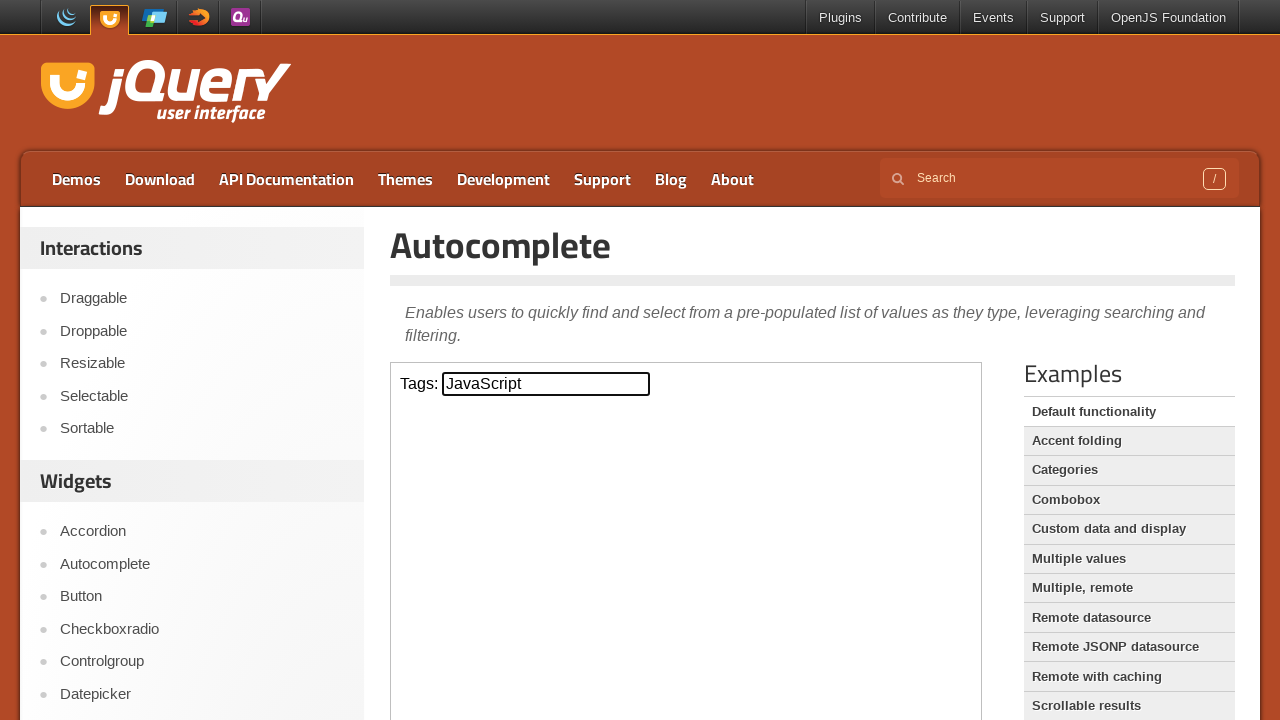

Retrieved input value: 'JavaScript'
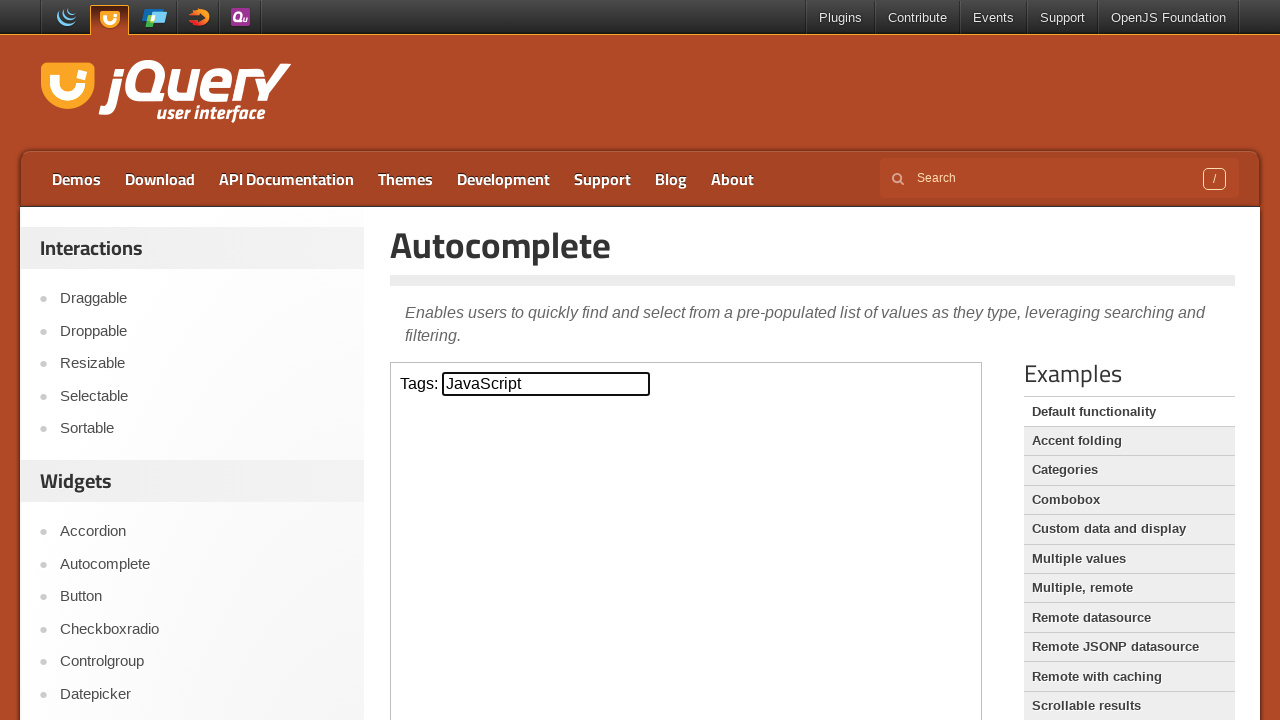

Verified that 'JavaScript' is present in the input field
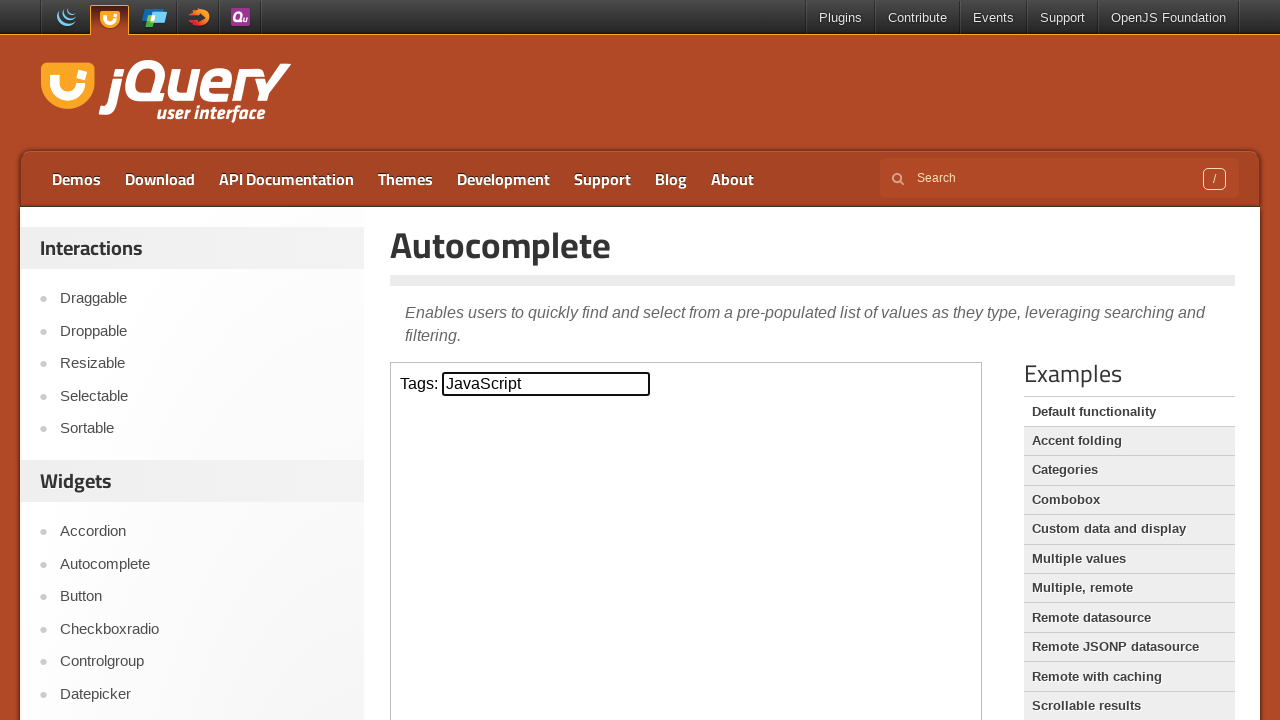

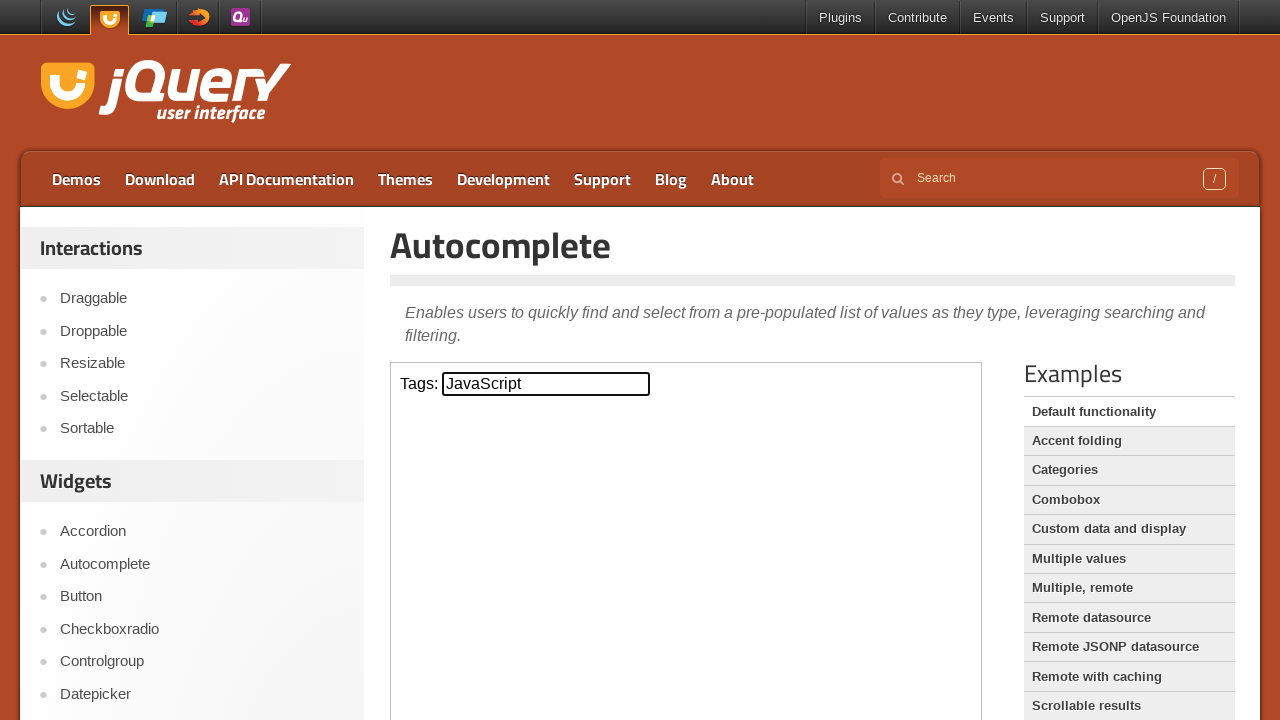